Tests the ABC navigation submenu by clicking on "Browse Languages", then selecting letter "C" from the submenu, and verifying that languages starting with C are displayed.

Starting URL: http://www.99-bottles-of-beer.net/

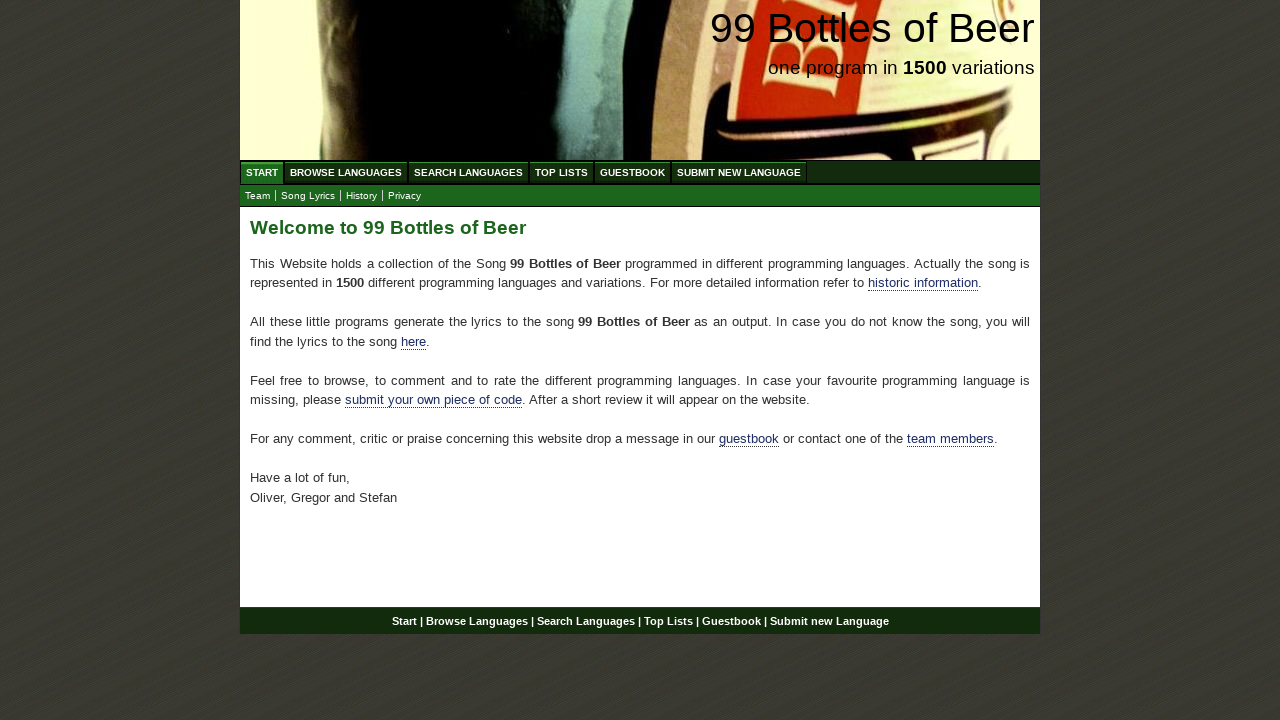

Clicked on 'Browse Languages' navigation link at (346, 172) on xpath=//div[@id='navigation']//a[@href='/abc.html']
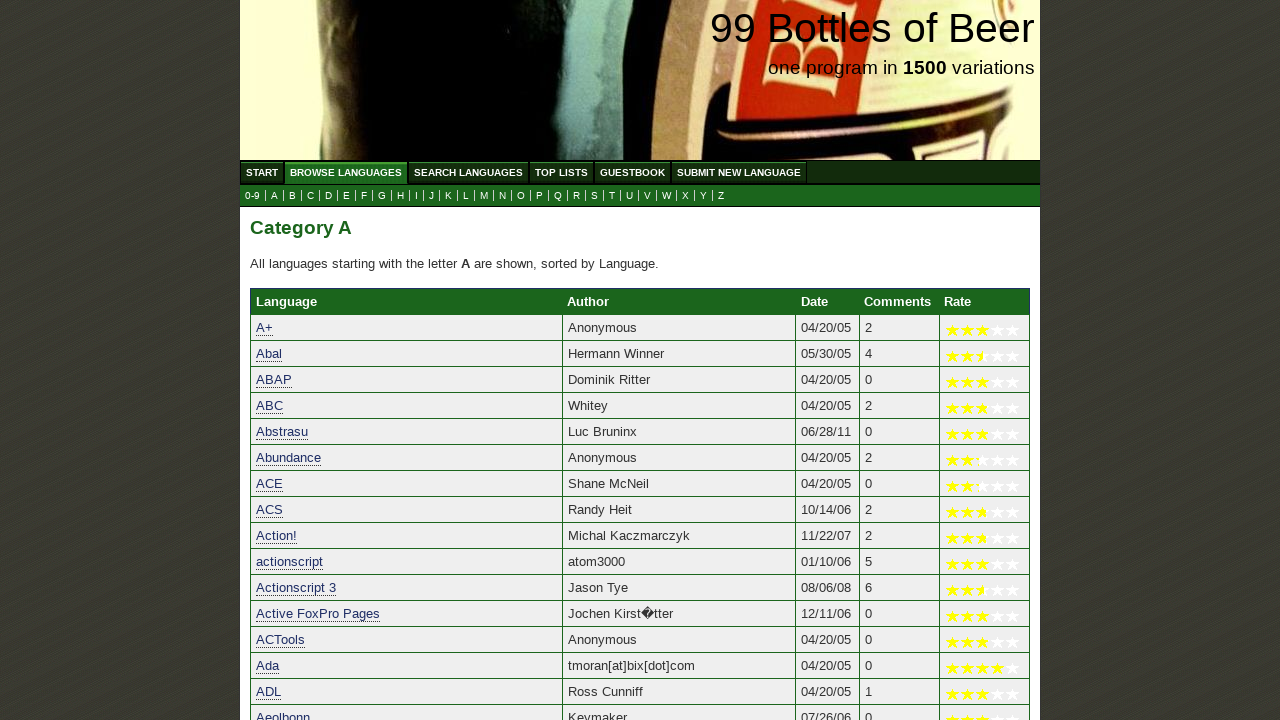

Clicked on letter 'C' in the submenu at (310, 196) on xpath=//ul[@id='submenu']//a[@href='c.html']
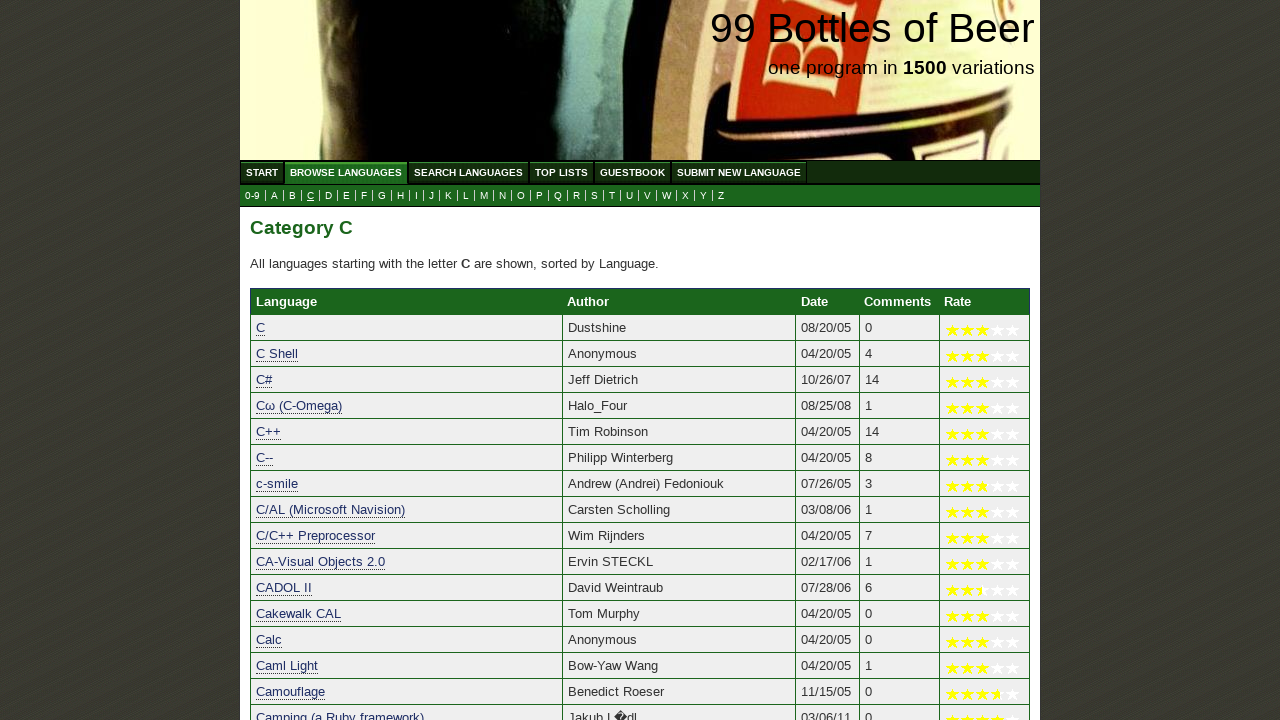

Languages starting with 'C' loaded successfully
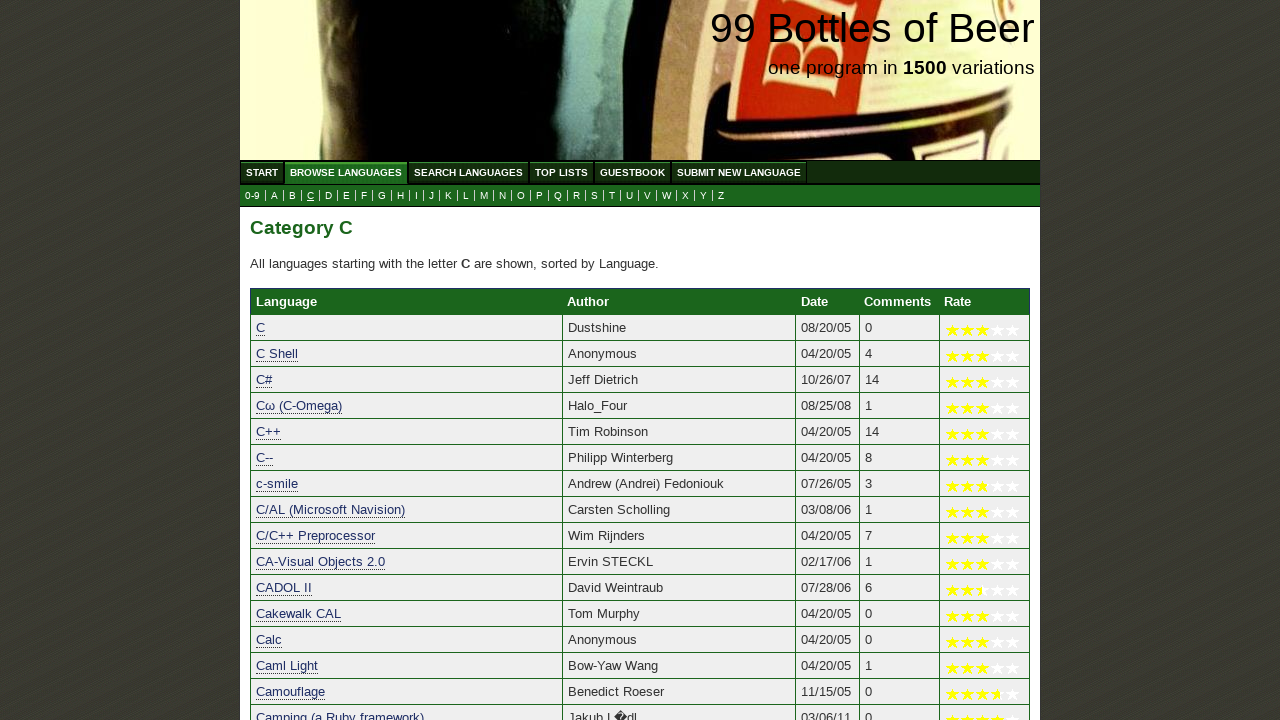

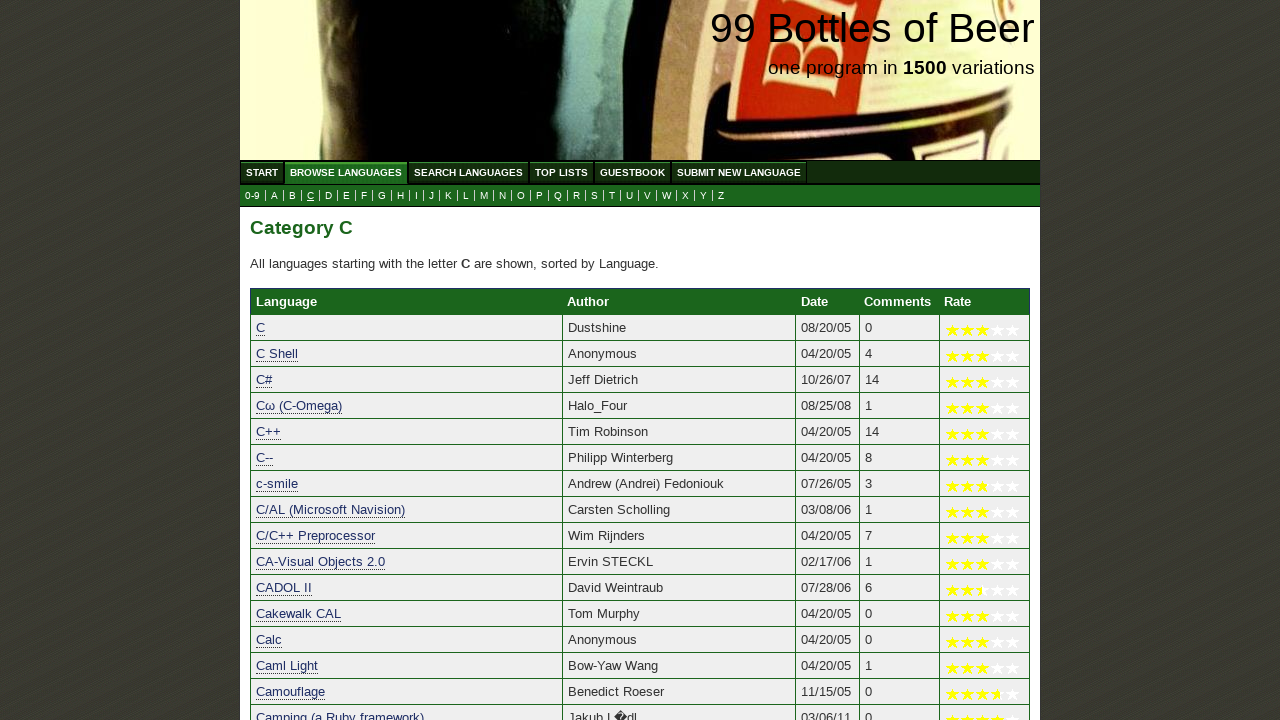